Tests click and hold functionality on a circle element using mouse interactions to verify the click-and-hold behavior works correctly

Starting URL: https://demoapps.qspiders.com/ui/clickHold?sublist=0

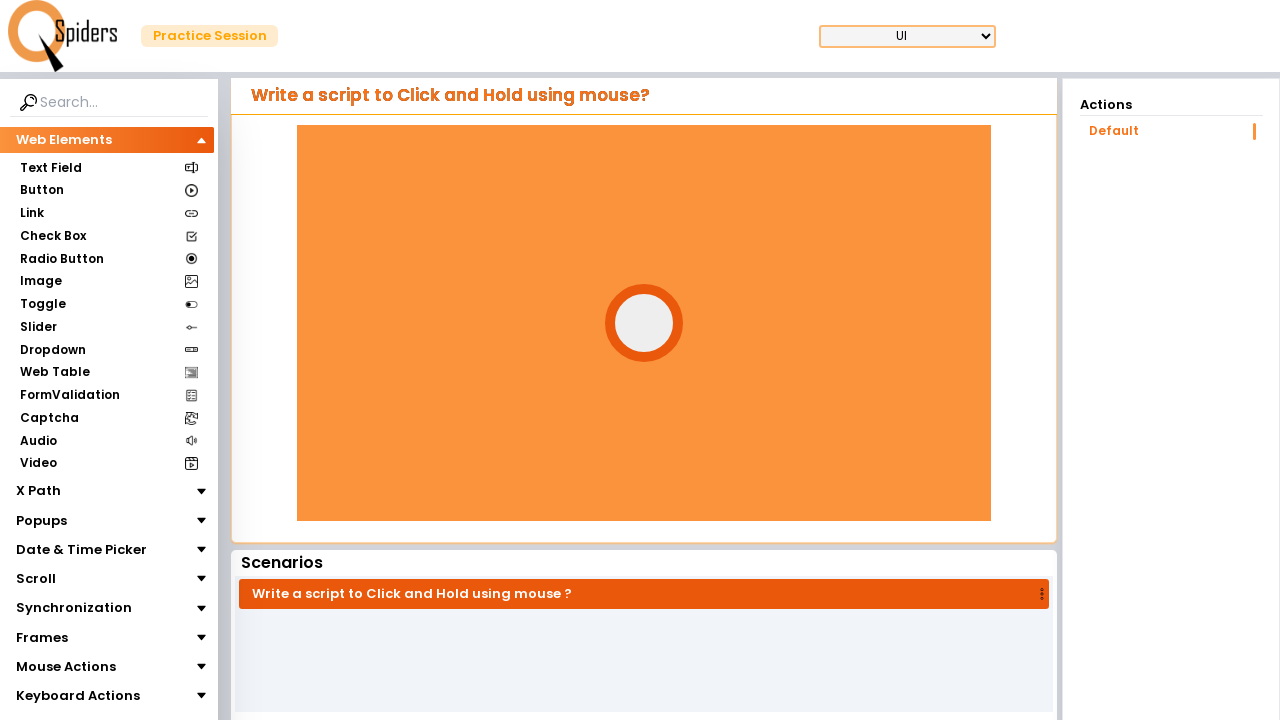

Circle element became visible
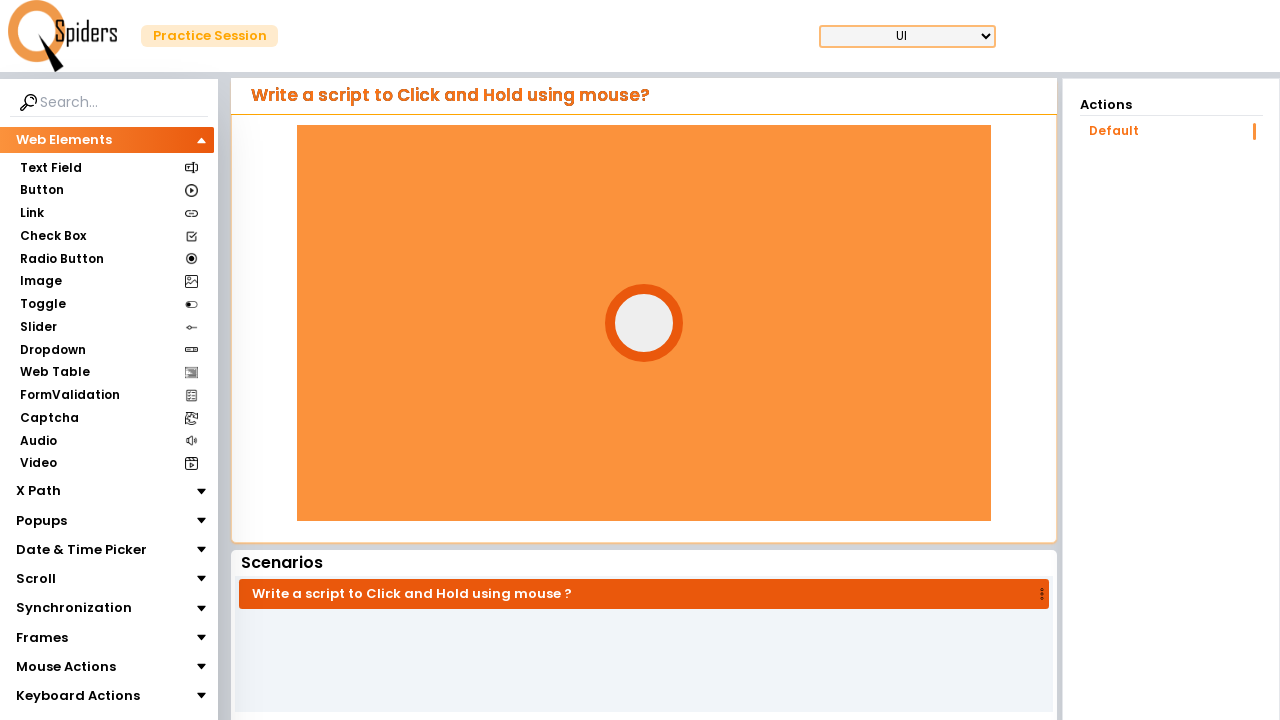

Retrieved bounding box of circle element
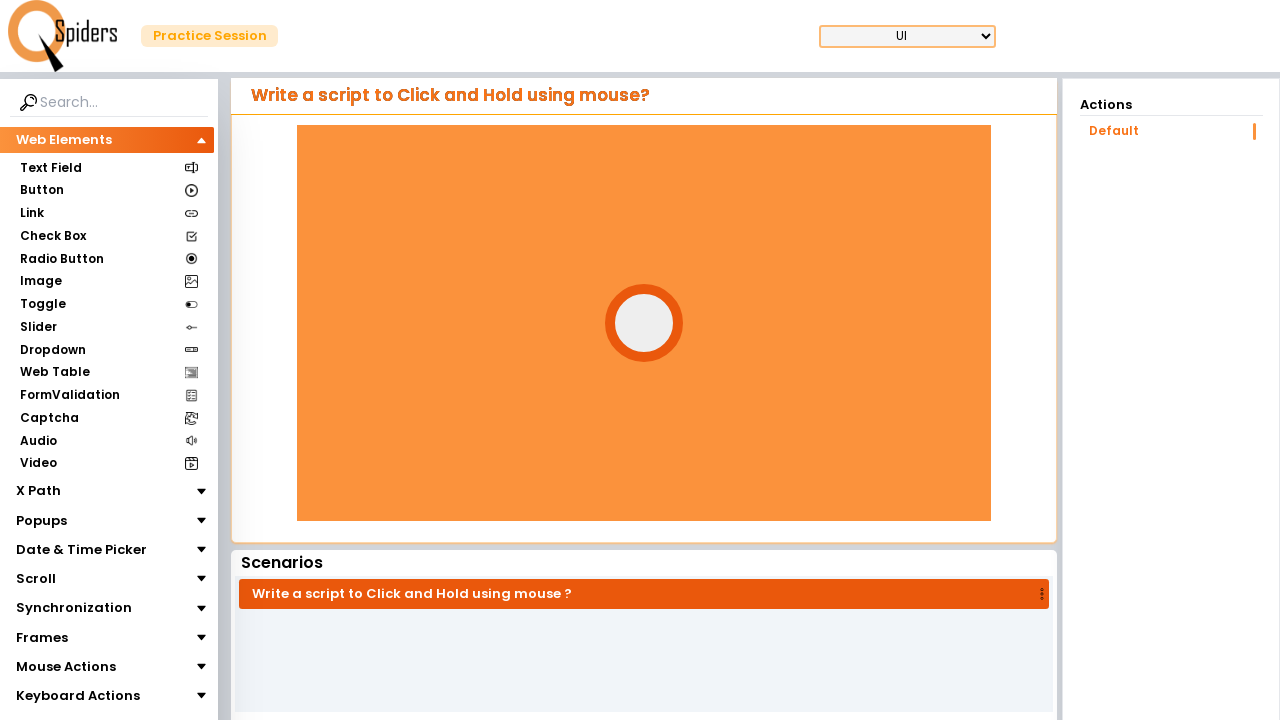

Moved mouse to center of circle element at (644, 323)
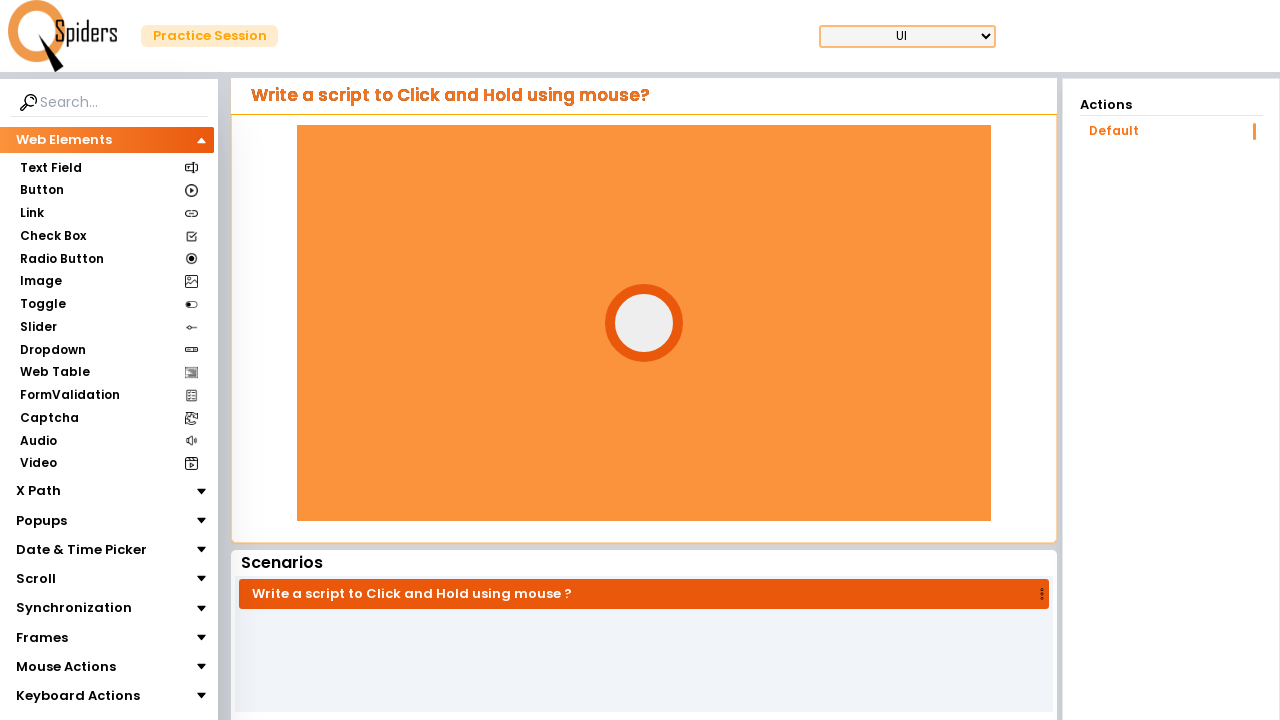

Pressed mouse button down to initiate click and hold at (644, 323)
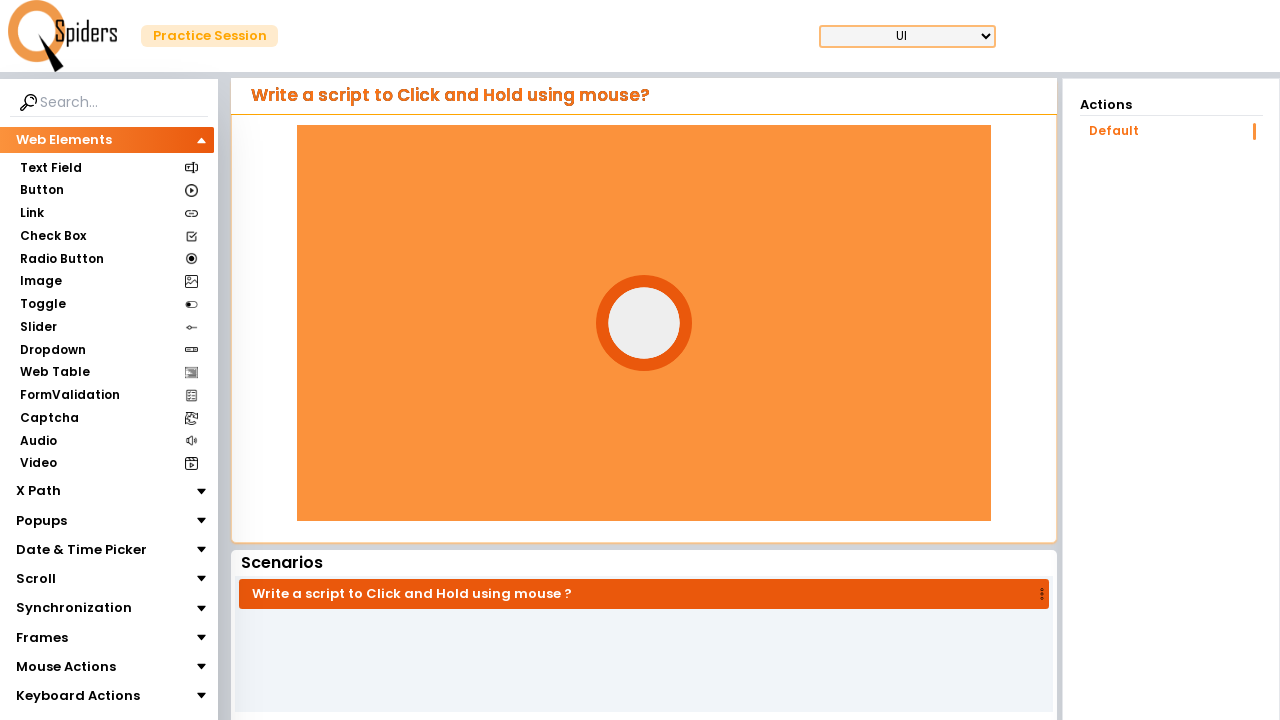

Waited 1 second while holding mouse button down
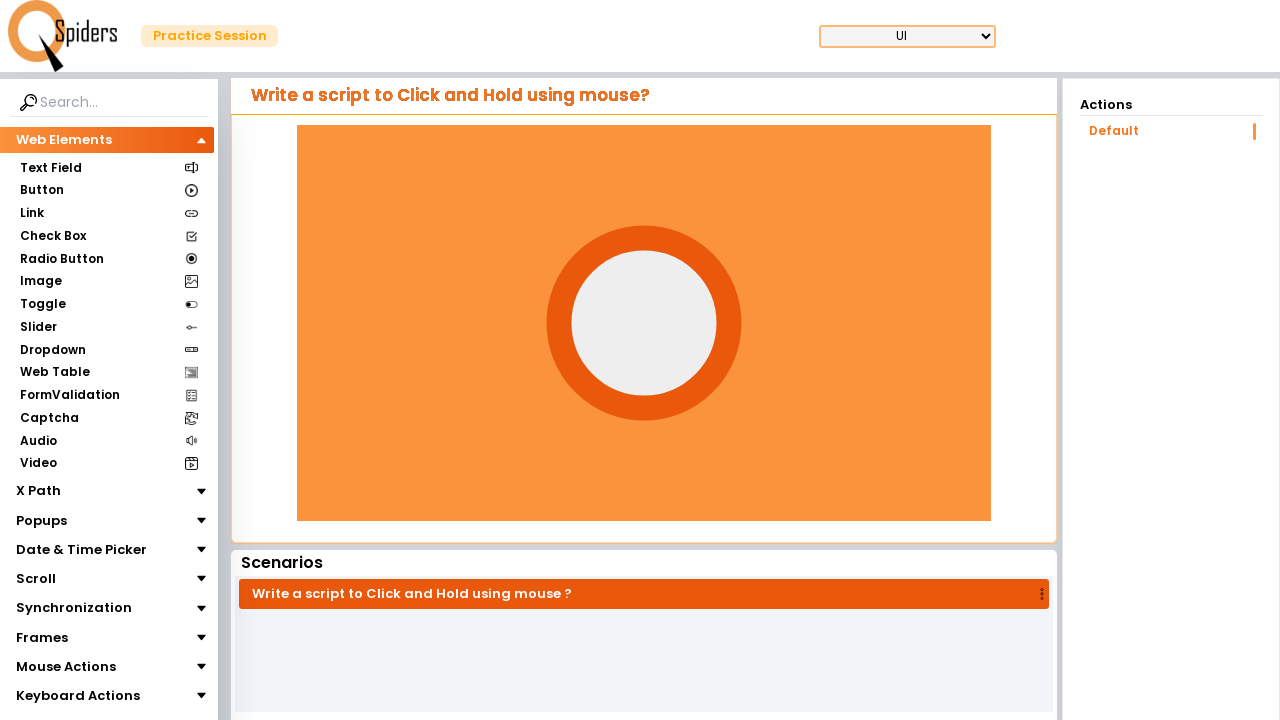

Released mouse button to complete click and hold action at (644, 323)
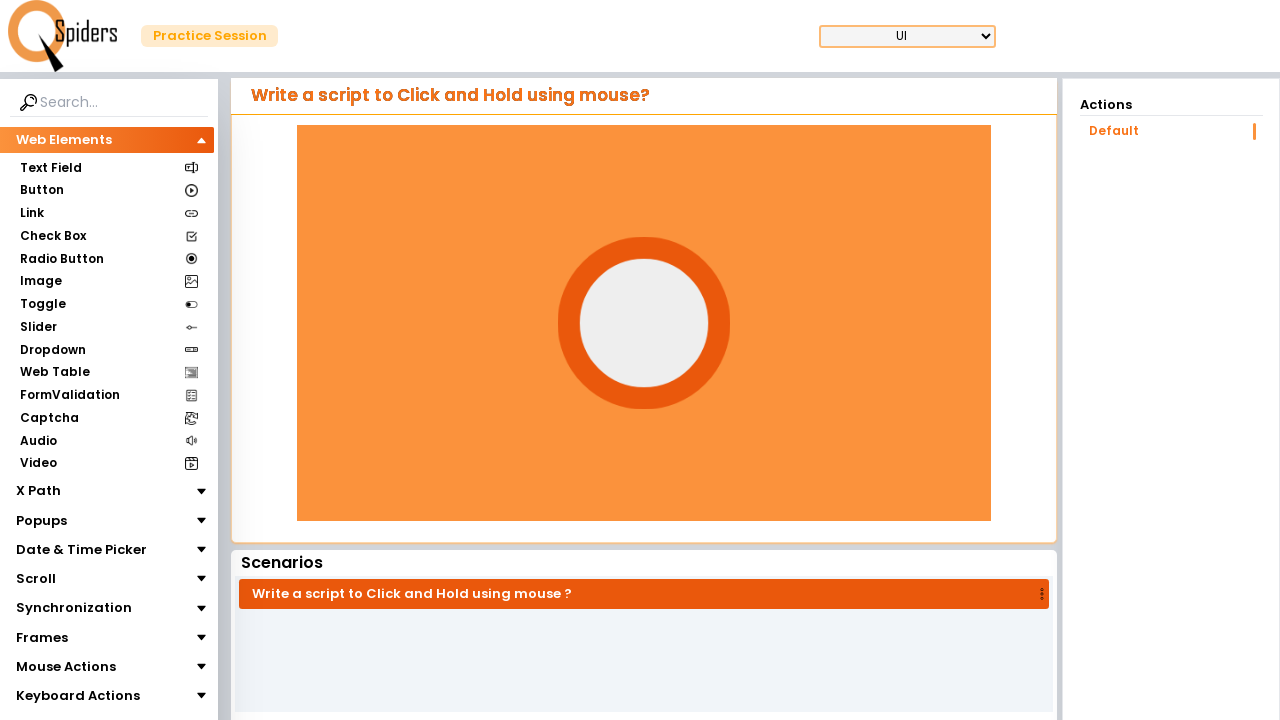

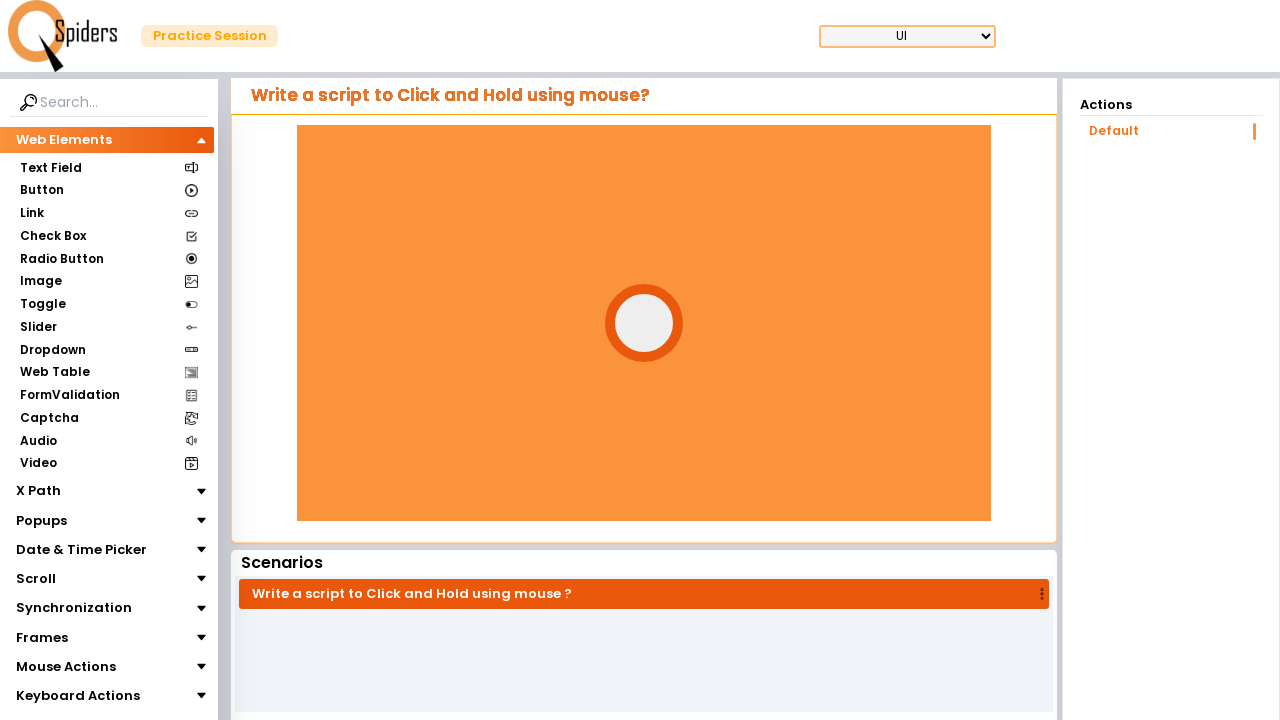